Tests clicking on urgency level buttons (urgent, medium, low) and verifying CSS changes

Starting URL: https://guilhermeveigalopes.github.io/almoxarifado/

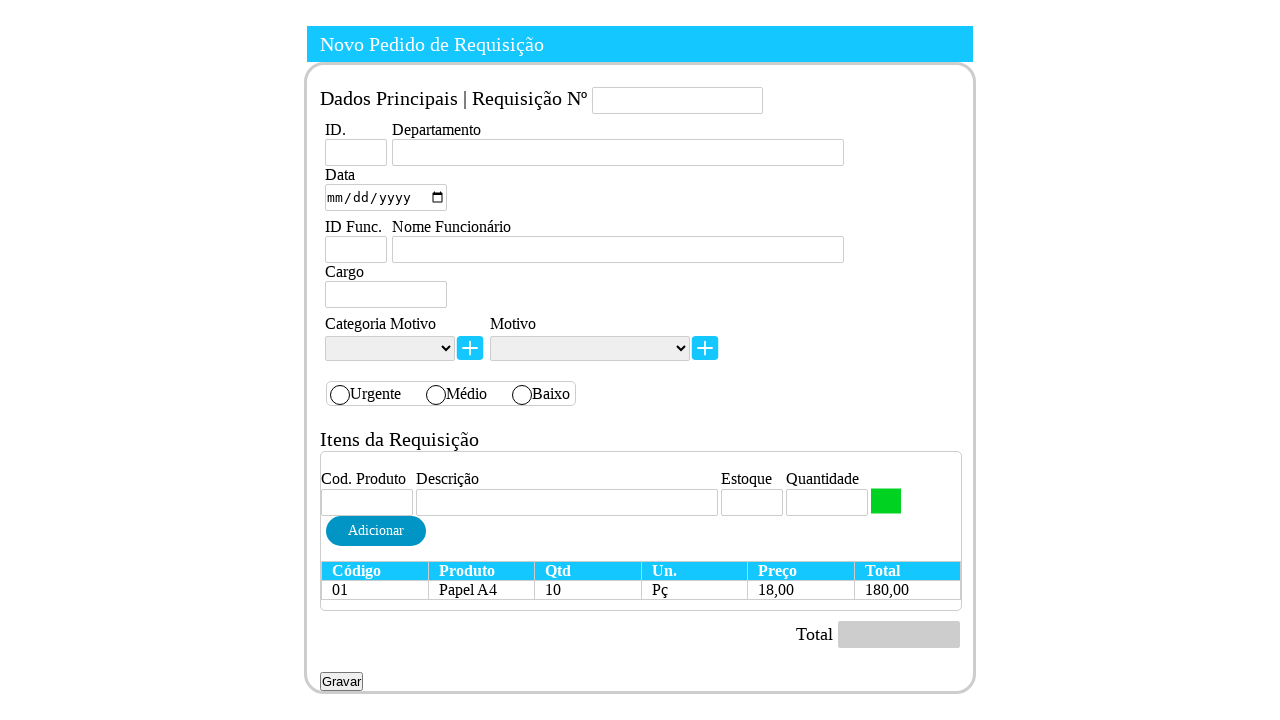

Navigated to almoxarifado application
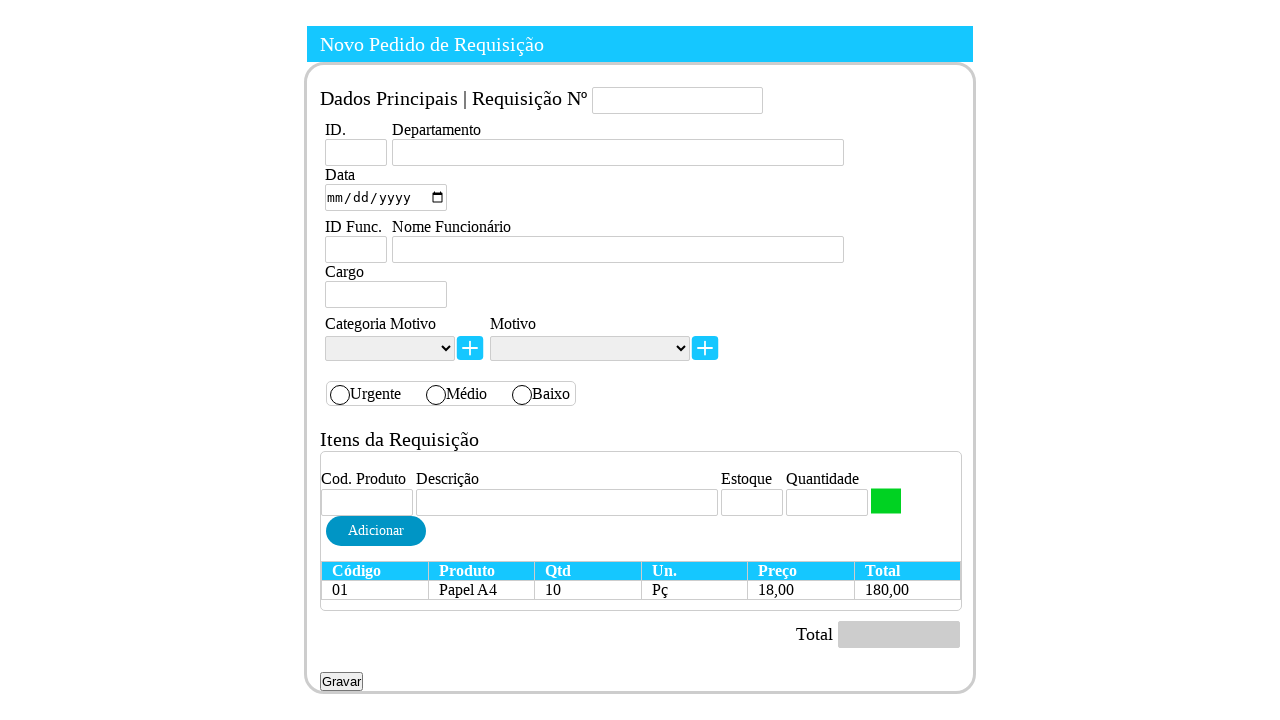

Clicked urgent button and verified CSS changes at (340, 395) on #urgente
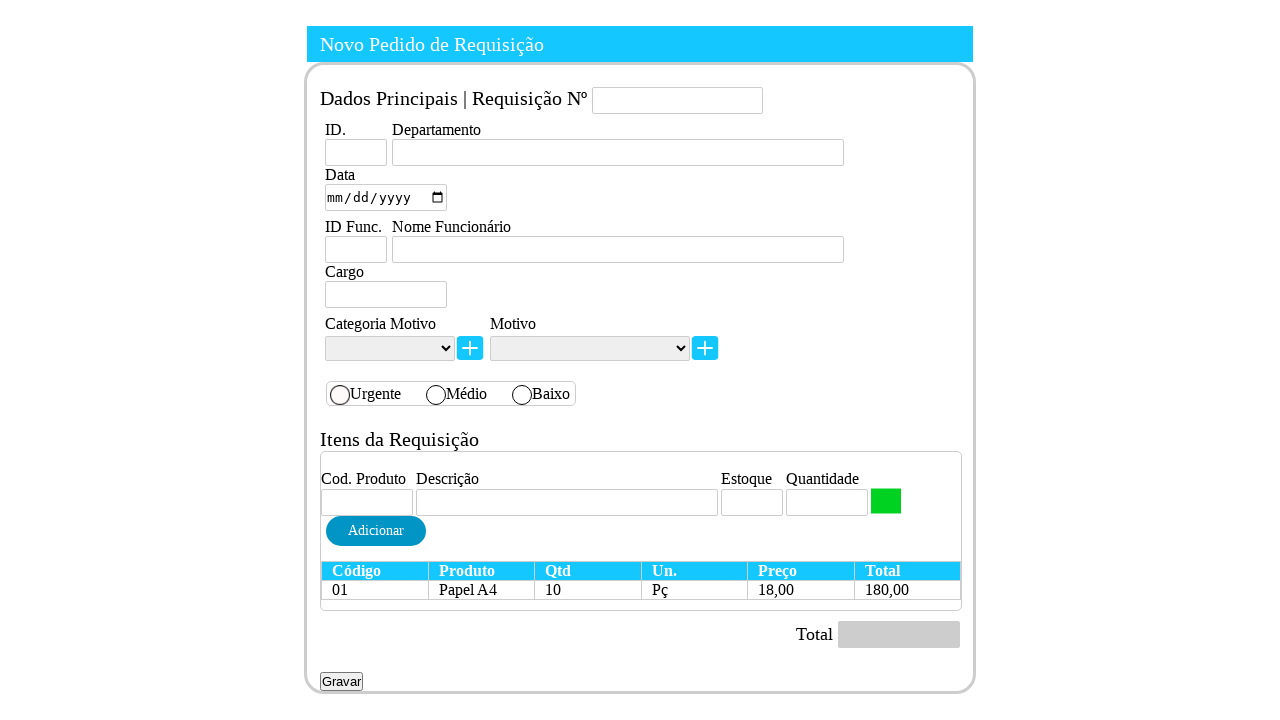

Clicked medium urgency button and verified CSS changes at (436, 395) on #medio
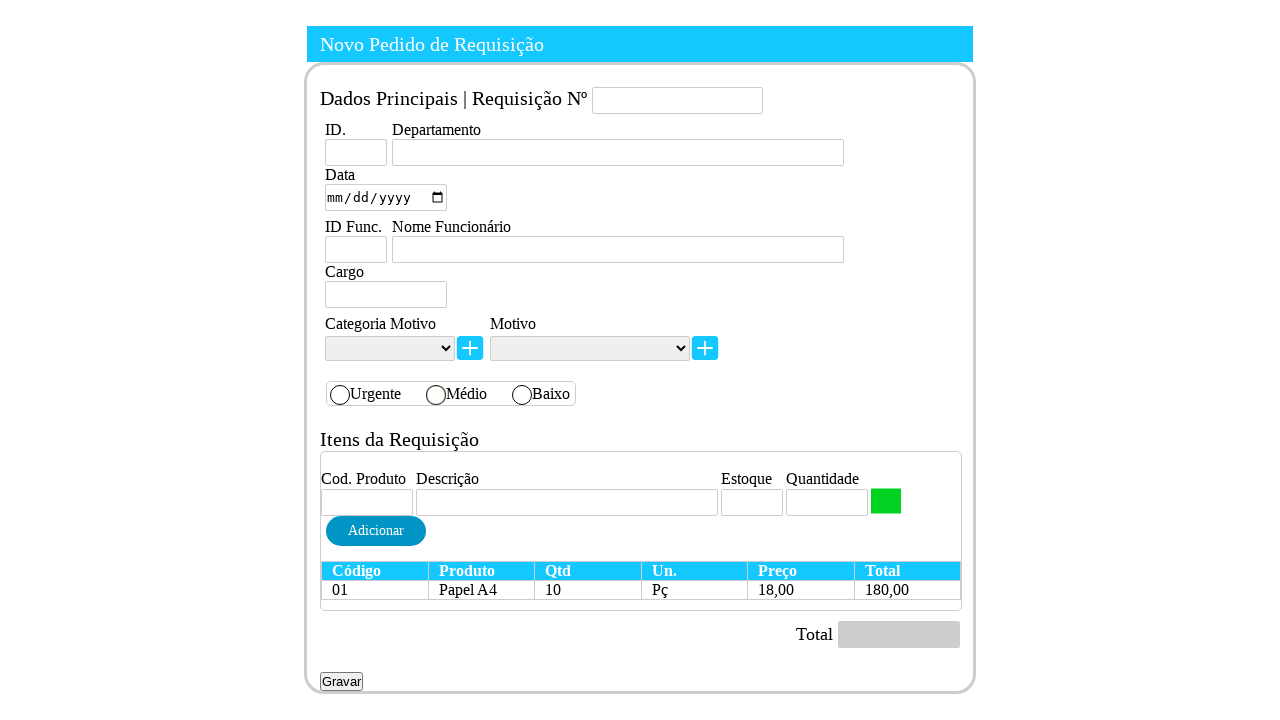

Clicked low urgency button and verified CSS changes at (522, 395) on #baixo
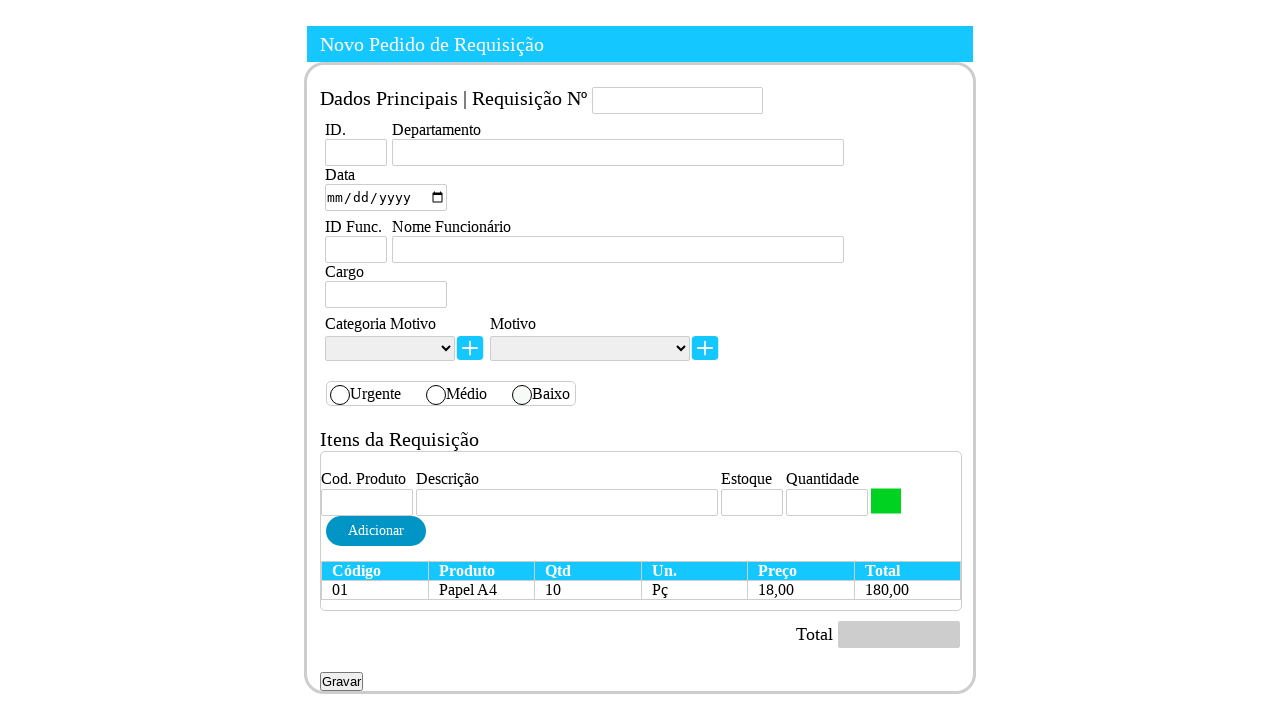

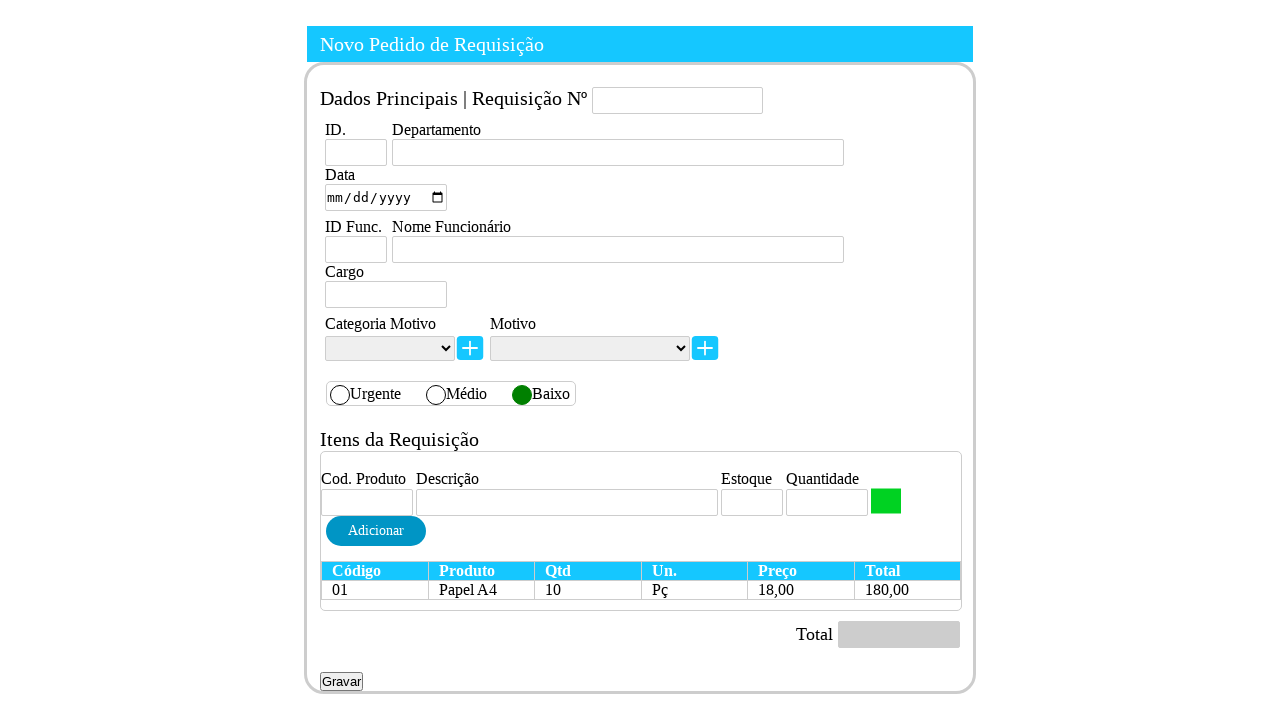